Tests that clicking Clear completed removes completed items from the list

Starting URL: https://demo.playwright.dev/todomvc

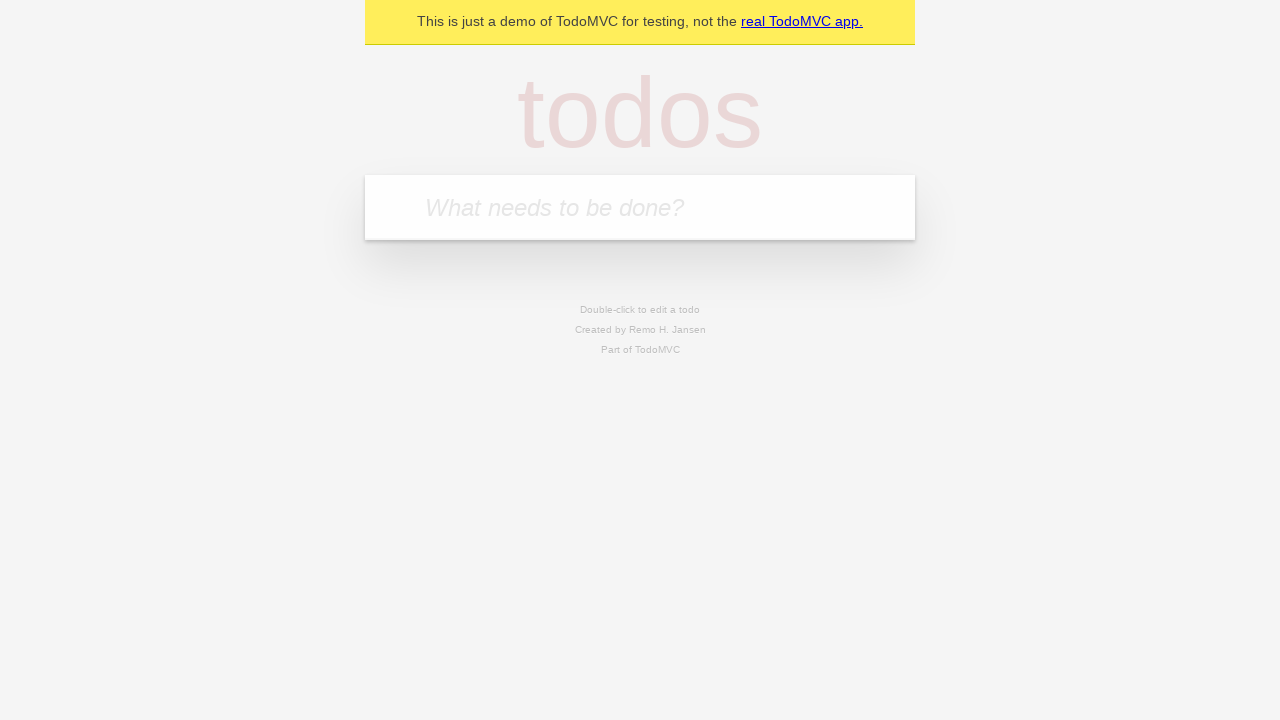

Filled todo input with 'buy some cheese' on internal:attr=[placeholder="What needs to be done?"i]
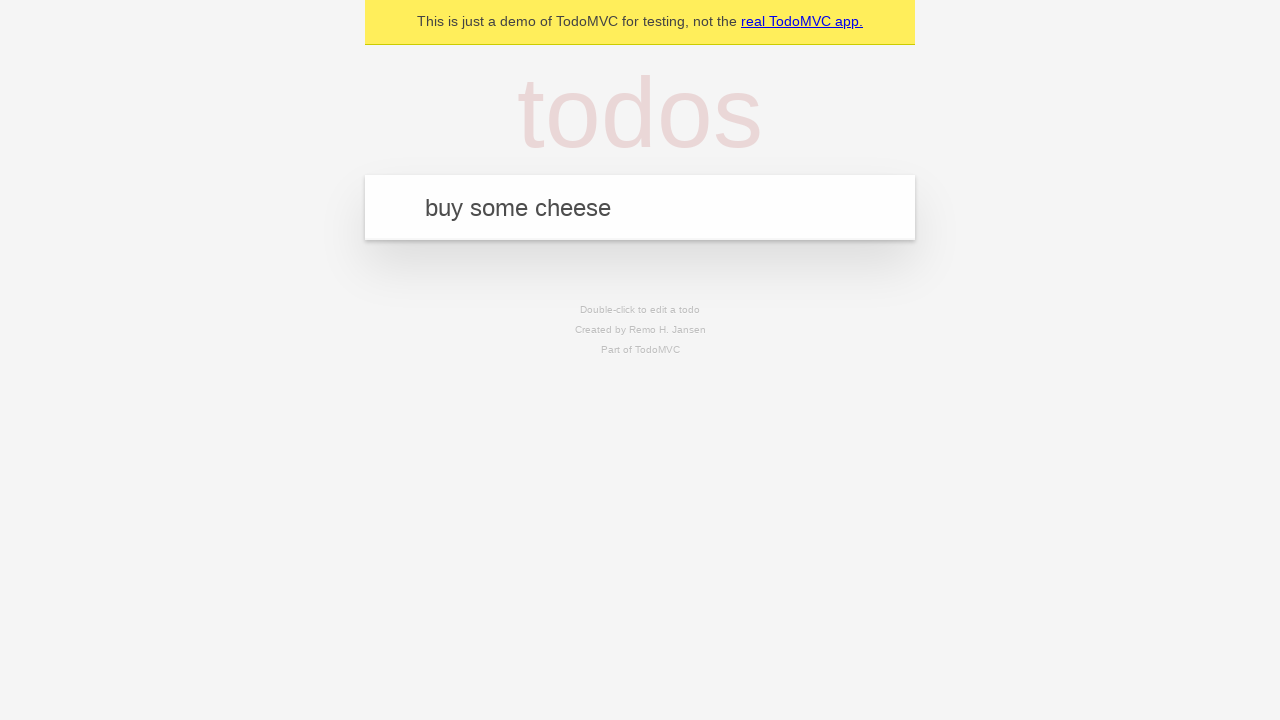

Pressed Enter to add first todo item on internal:attr=[placeholder="What needs to be done?"i]
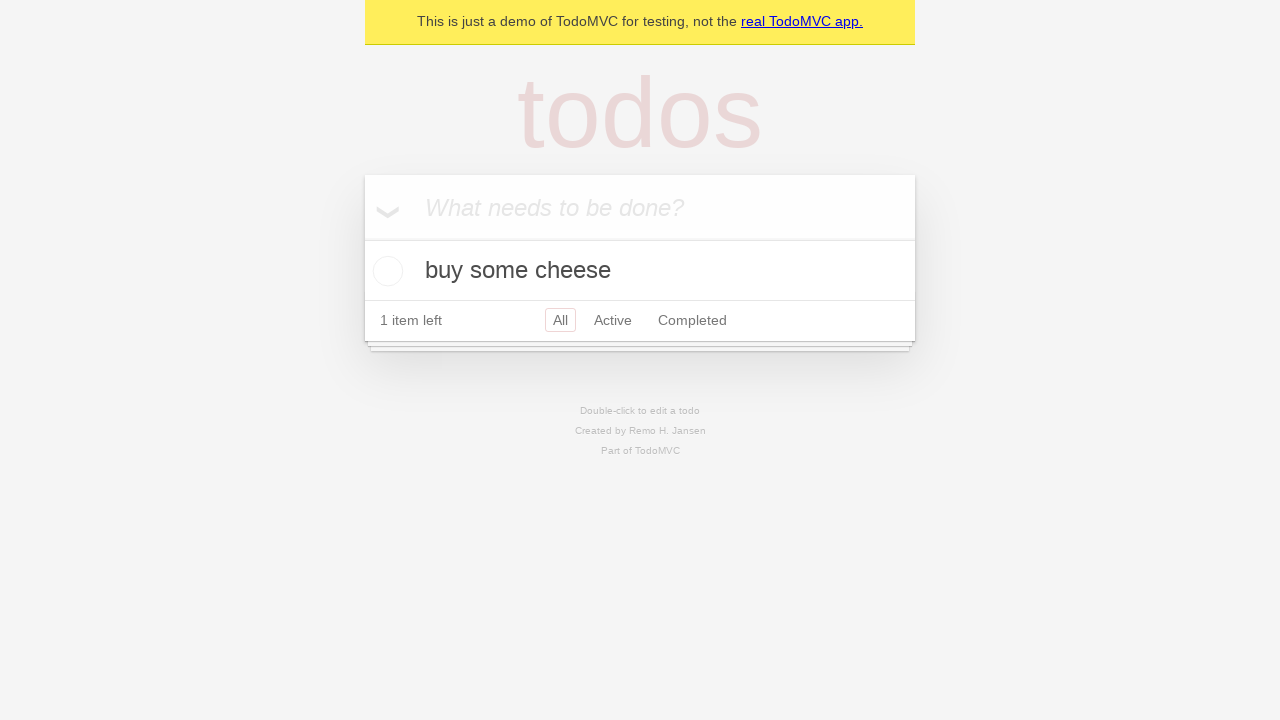

Filled todo input with 'feed the cat' on internal:attr=[placeholder="What needs to be done?"i]
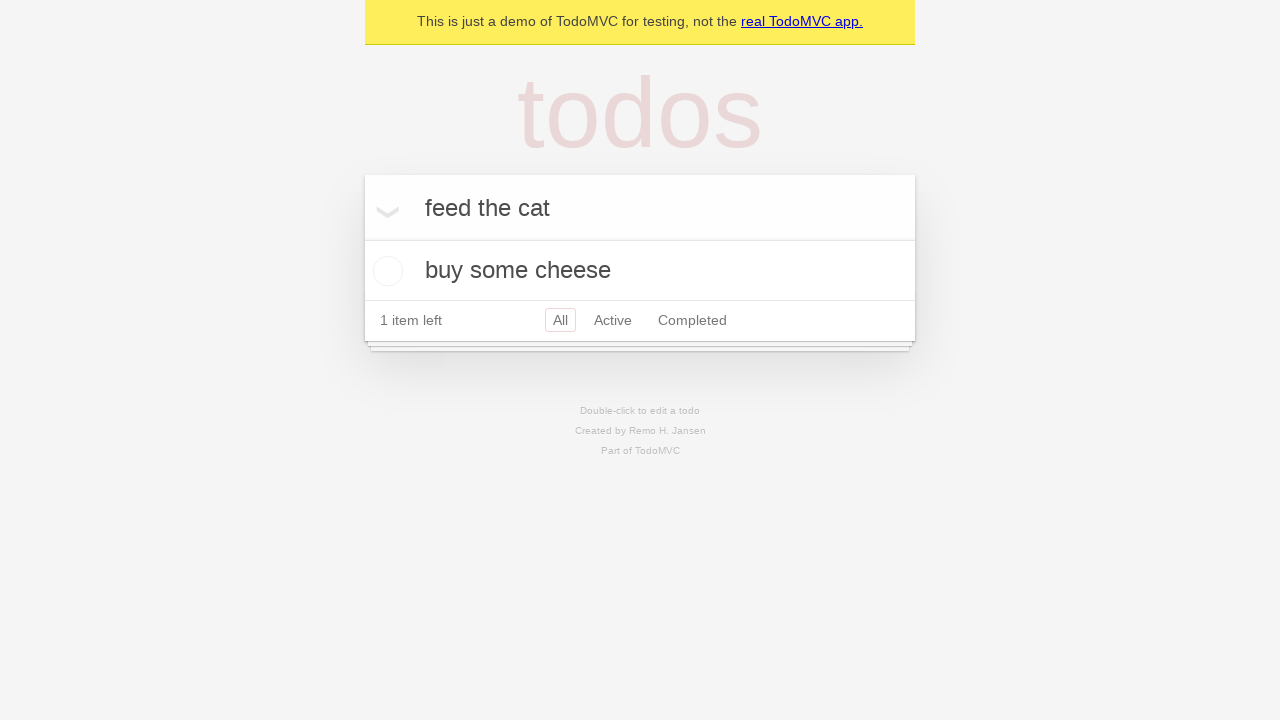

Pressed Enter to add second todo item on internal:attr=[placeholder="What needs to be done?"i]
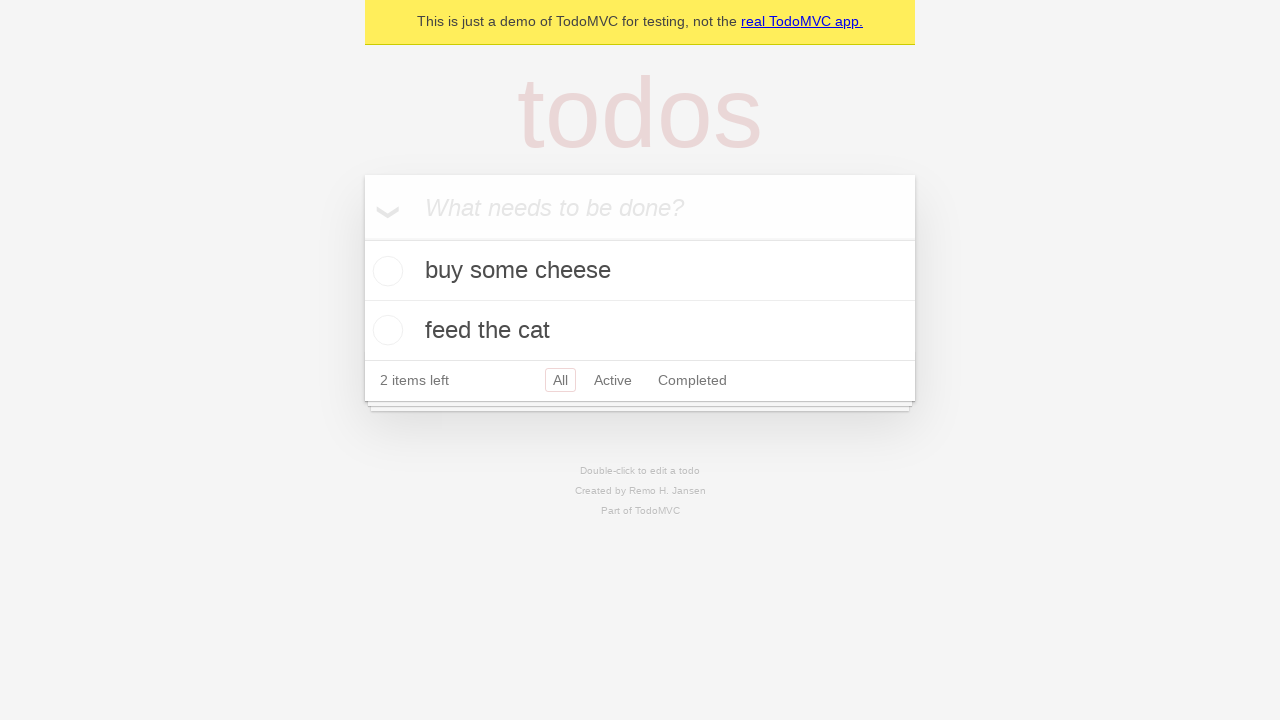

Filled todo input with 'book a doctors appointment' on internal:attr=[placeholder="What needs to be done?"i]
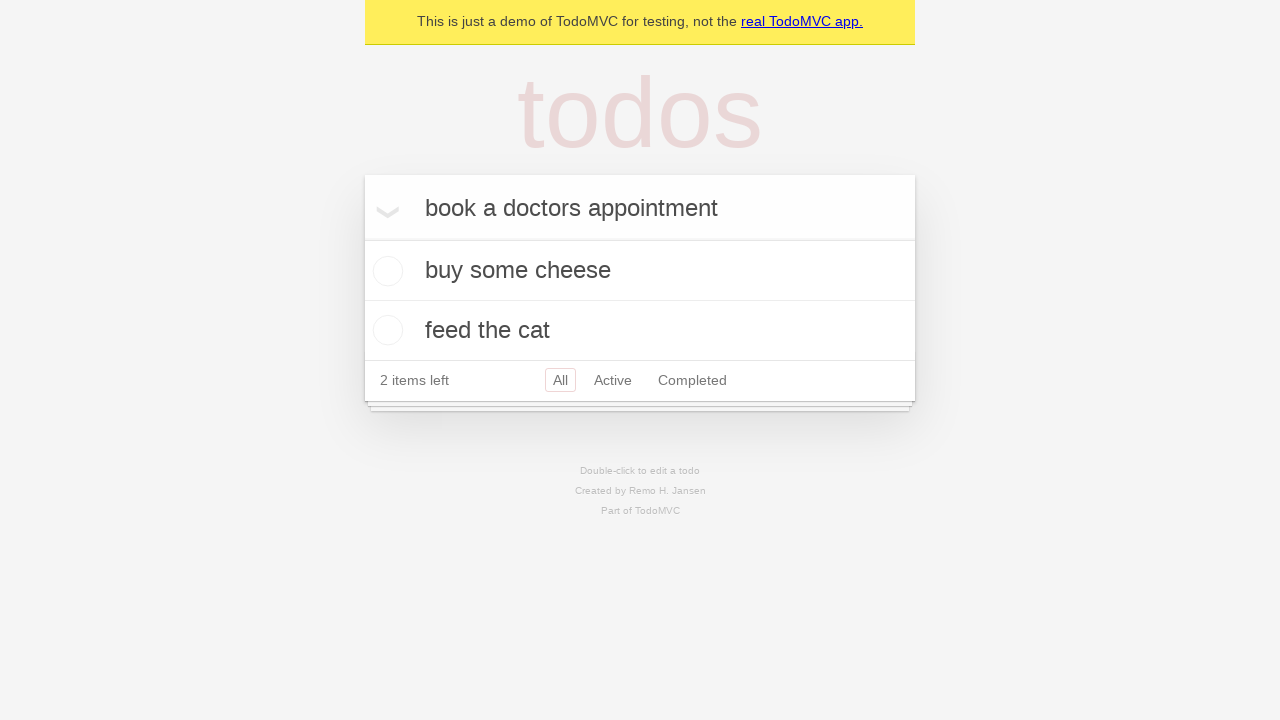

Pressed Enter to add third todo item on internal:attr=[placeholder="What needs to be done?"i]
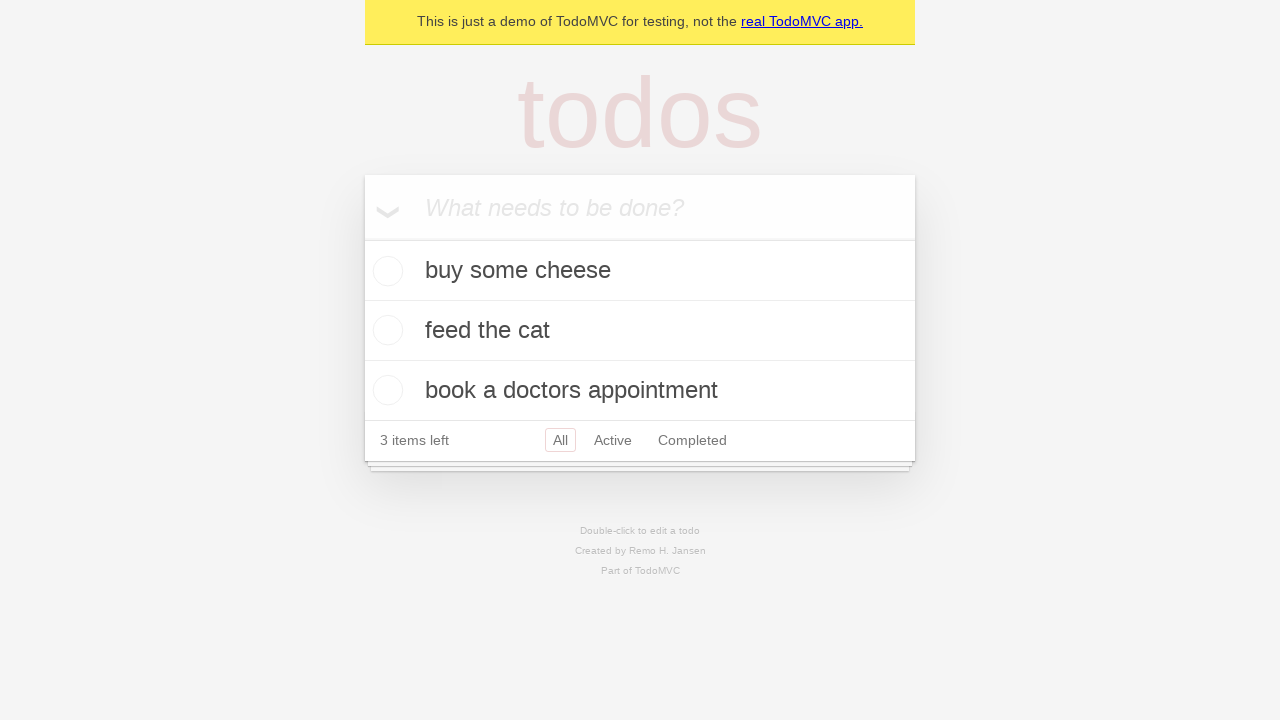

Waited for all three todo items to be added to the list
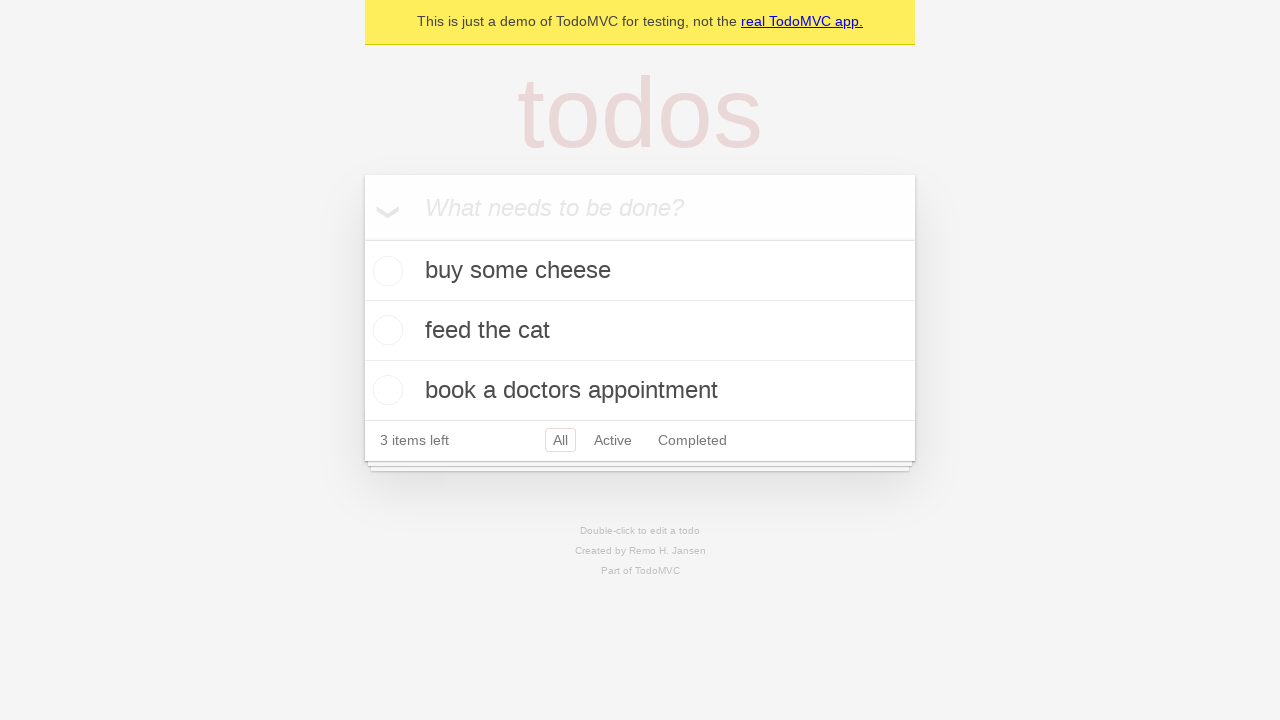

Checked the second todo item (feed the cat) as completed at (385, 330) on internal:testid=[data-testid="todo-item"s] >> nth=1 >> internal:role=checkbox
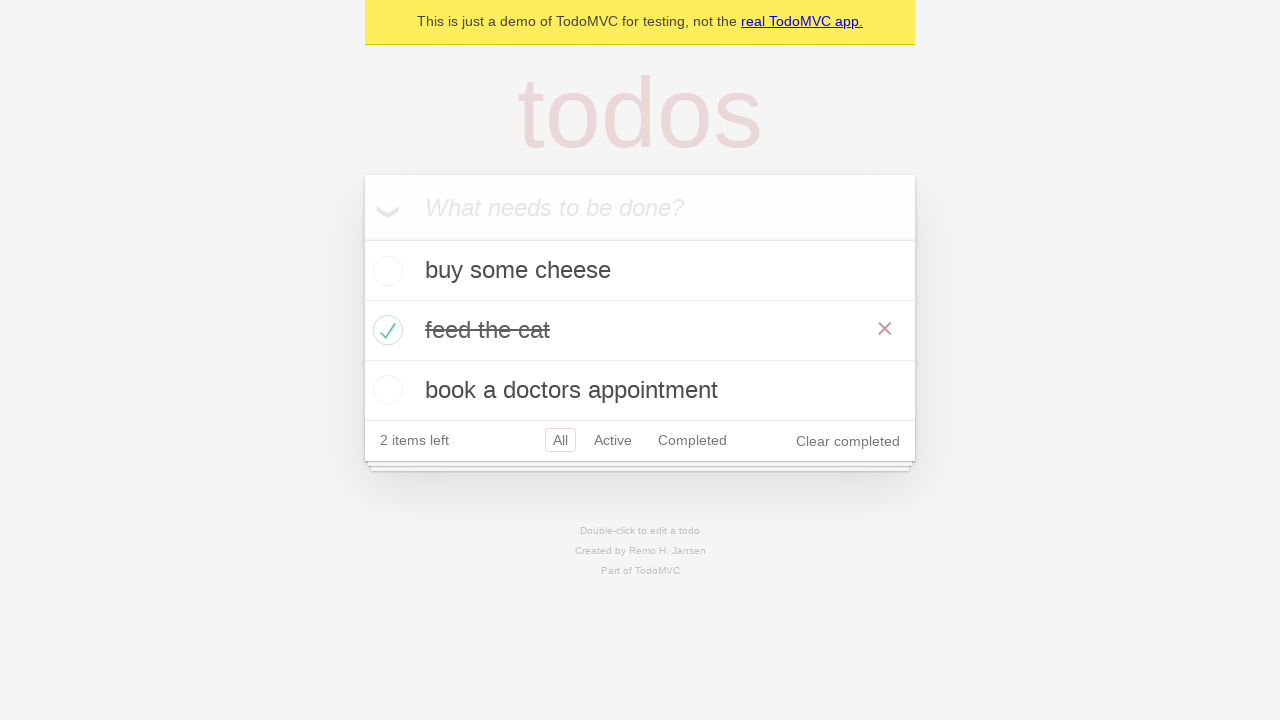

Clicked 'Clear completed' button to remove completed items at (848, 441) on internal:role=button[name="Clear completed"i]
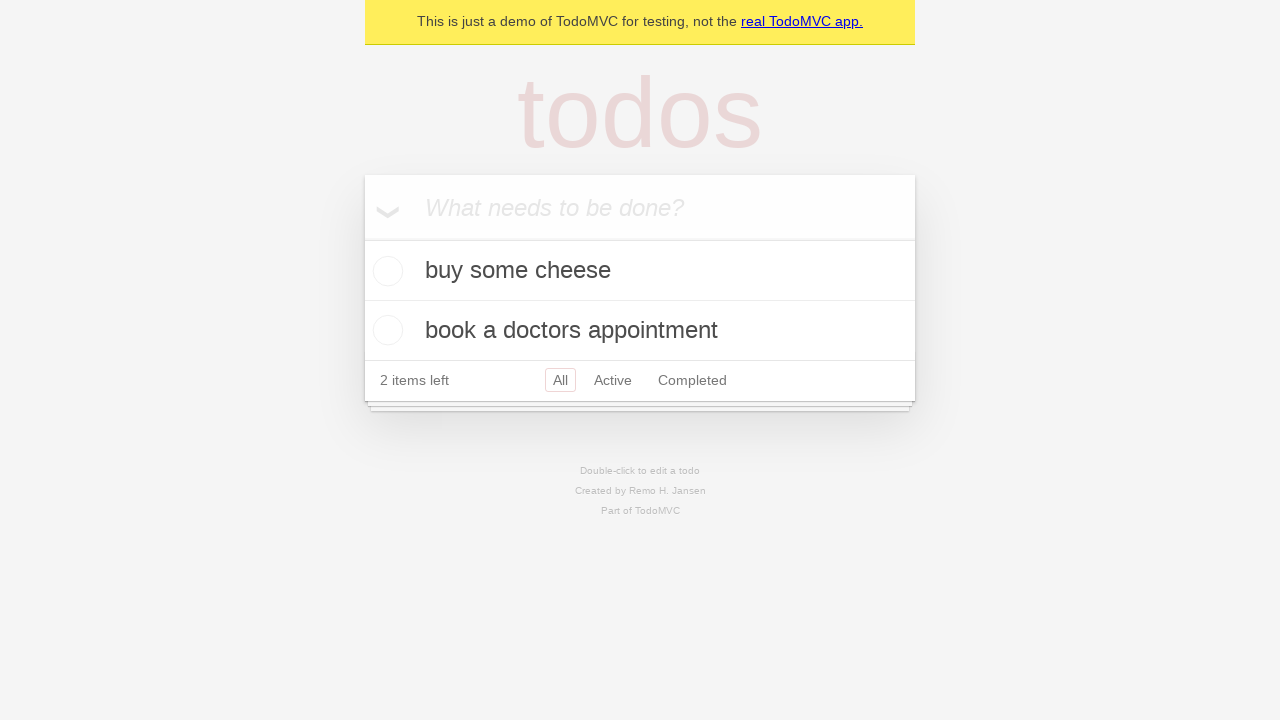

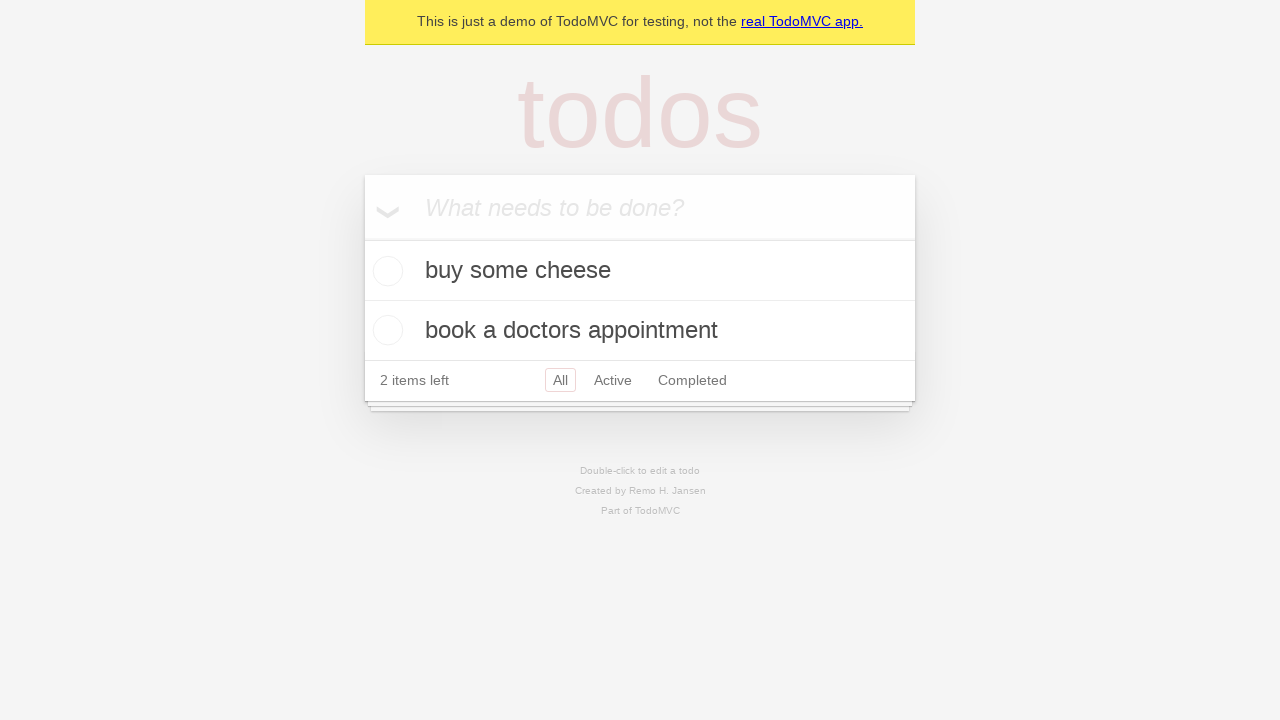